Tests JavaScript alert handling by clicking the "Click for JS Alert" button and accepting the alert dialog that appears

Starting URL: https://the-internet.herokuapp.com/javascript_alerts

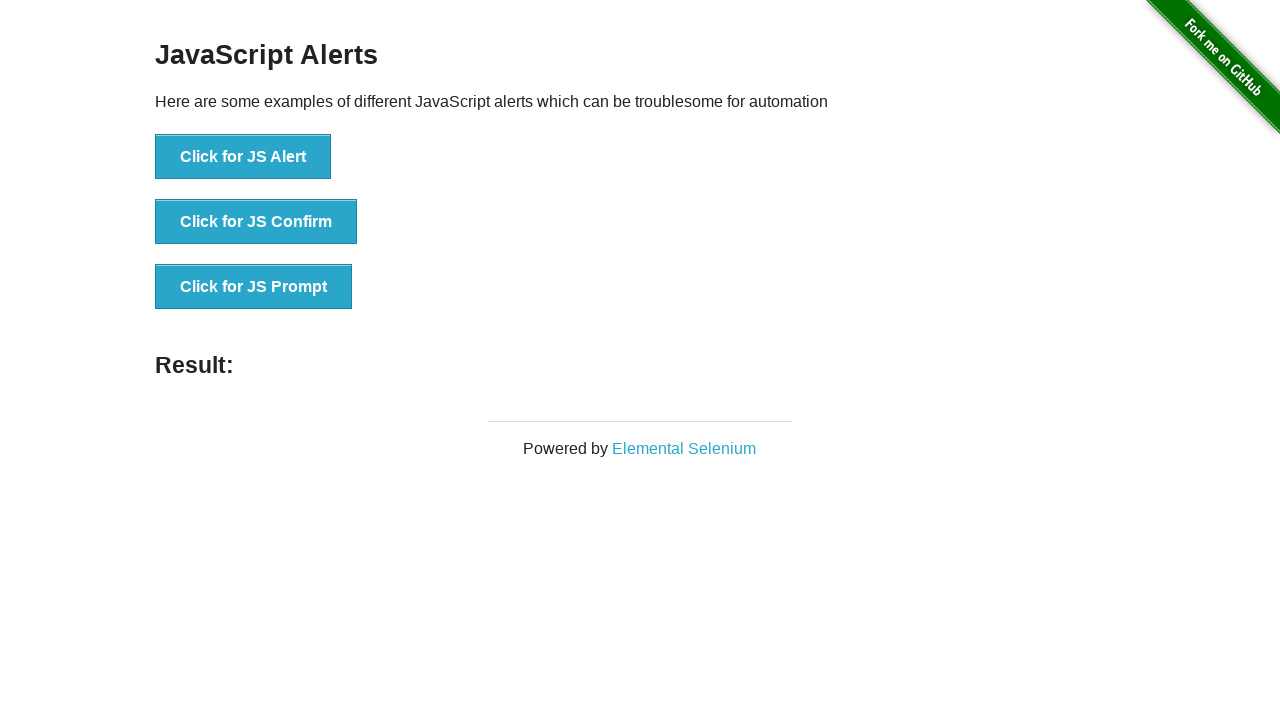

Clicked the 'Click for JS Alert' button at (243, 157) on xpath=//*[text()='Click for JS Alert']
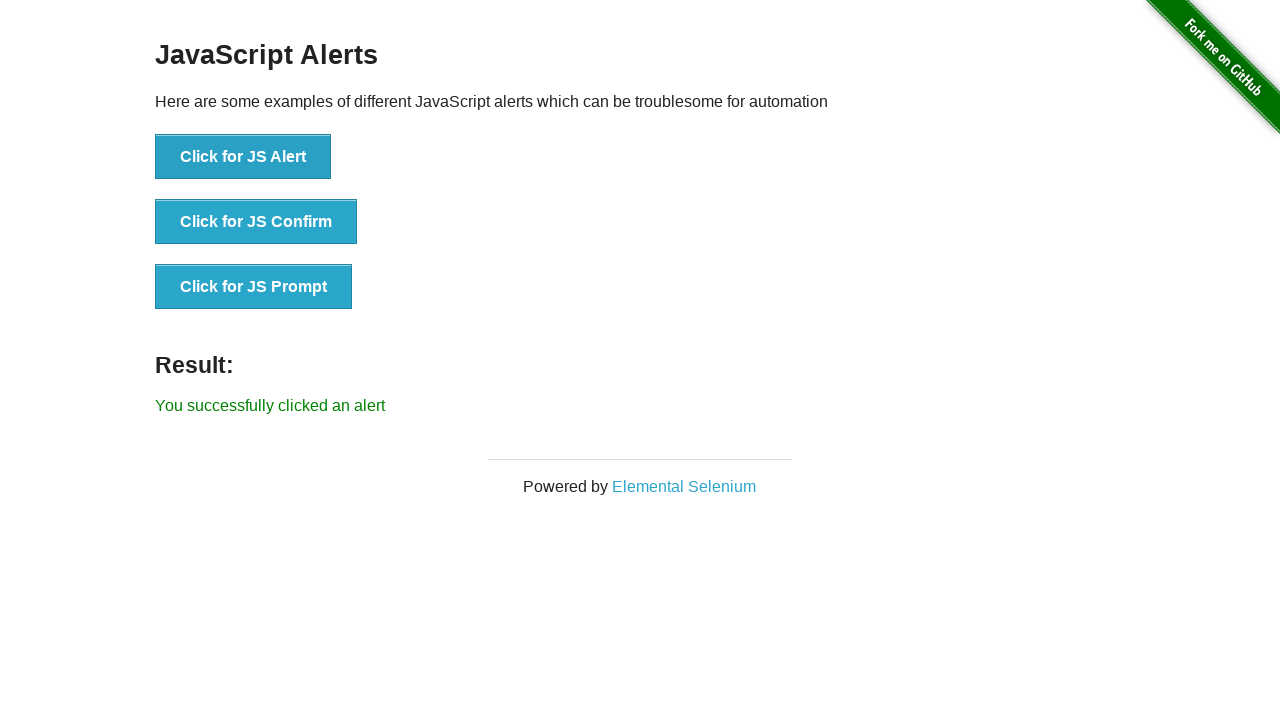

Set up dialog handler to accept alerts
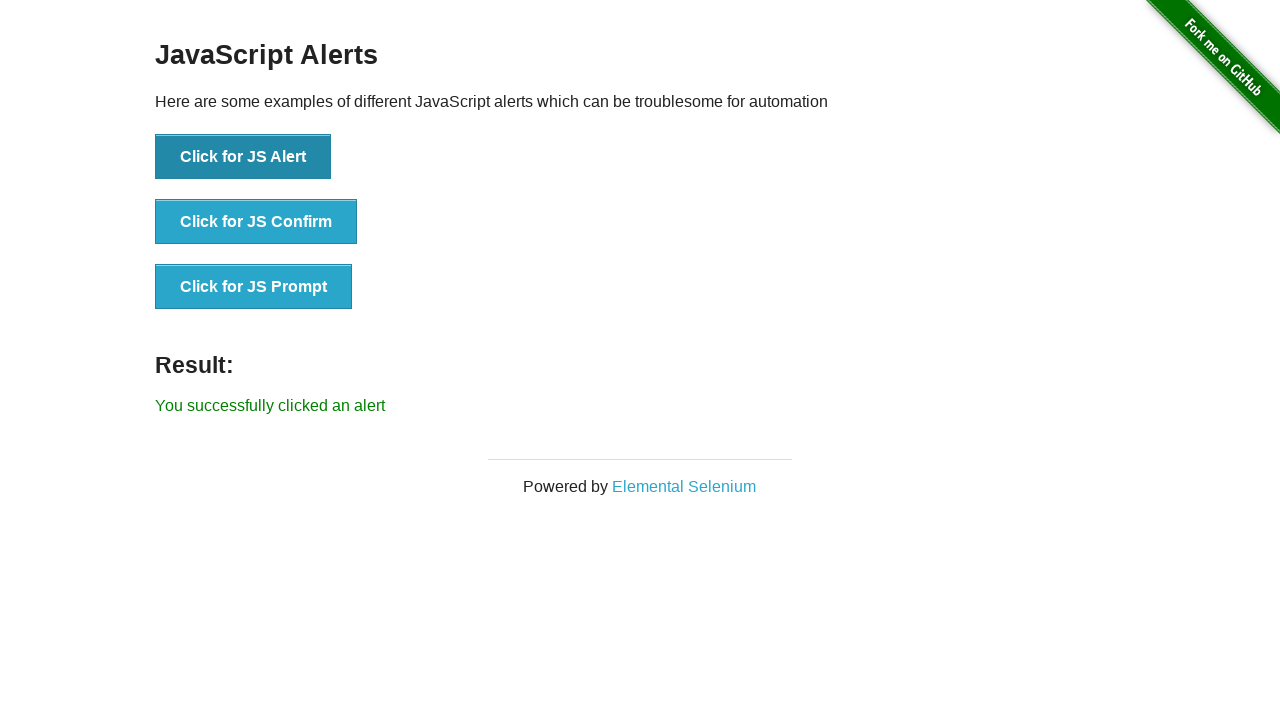

Clicked the 'Click for JS Alert' button again at (243, 157) on xpath=//button[text()='Click for JS Alert']
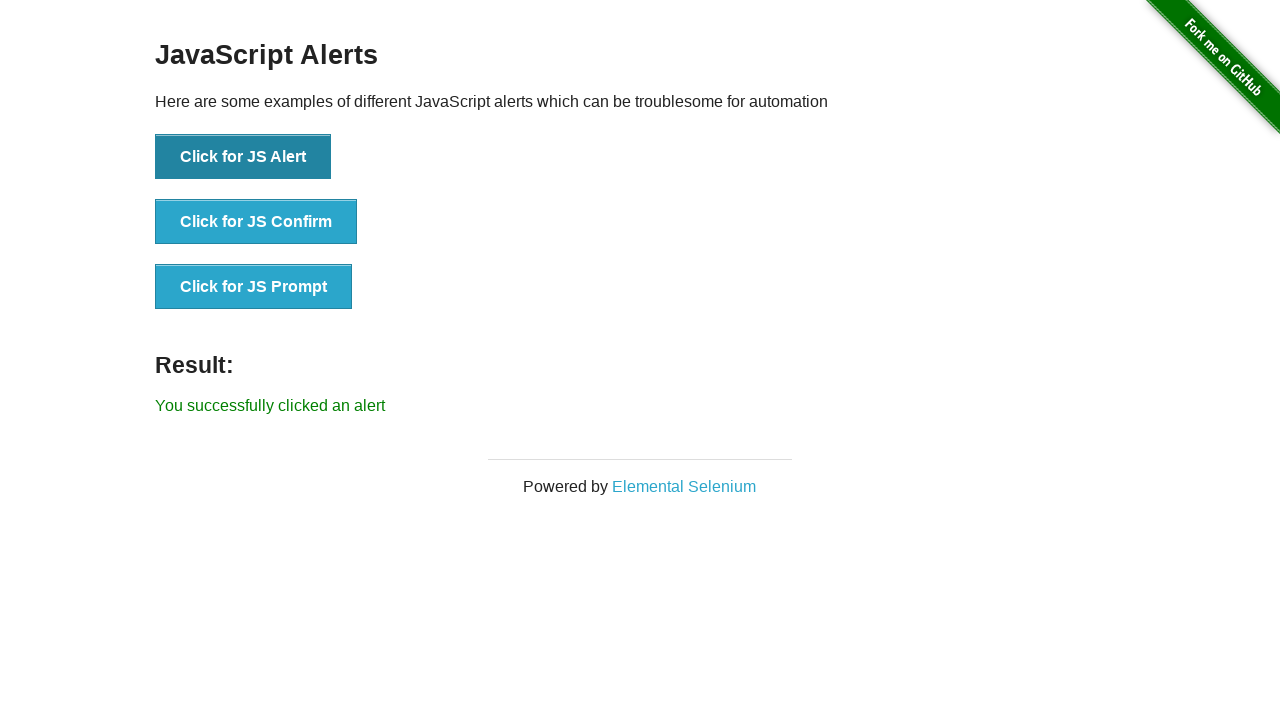

Waited 1 second for alert to be handled
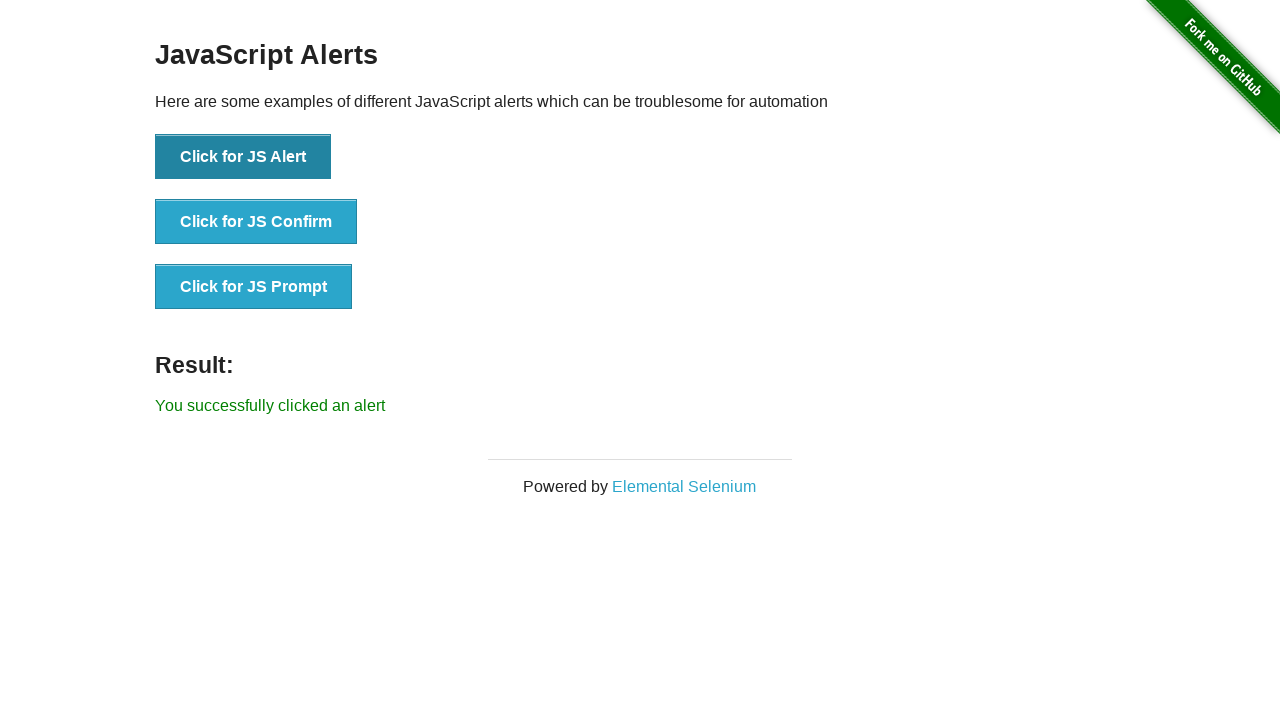

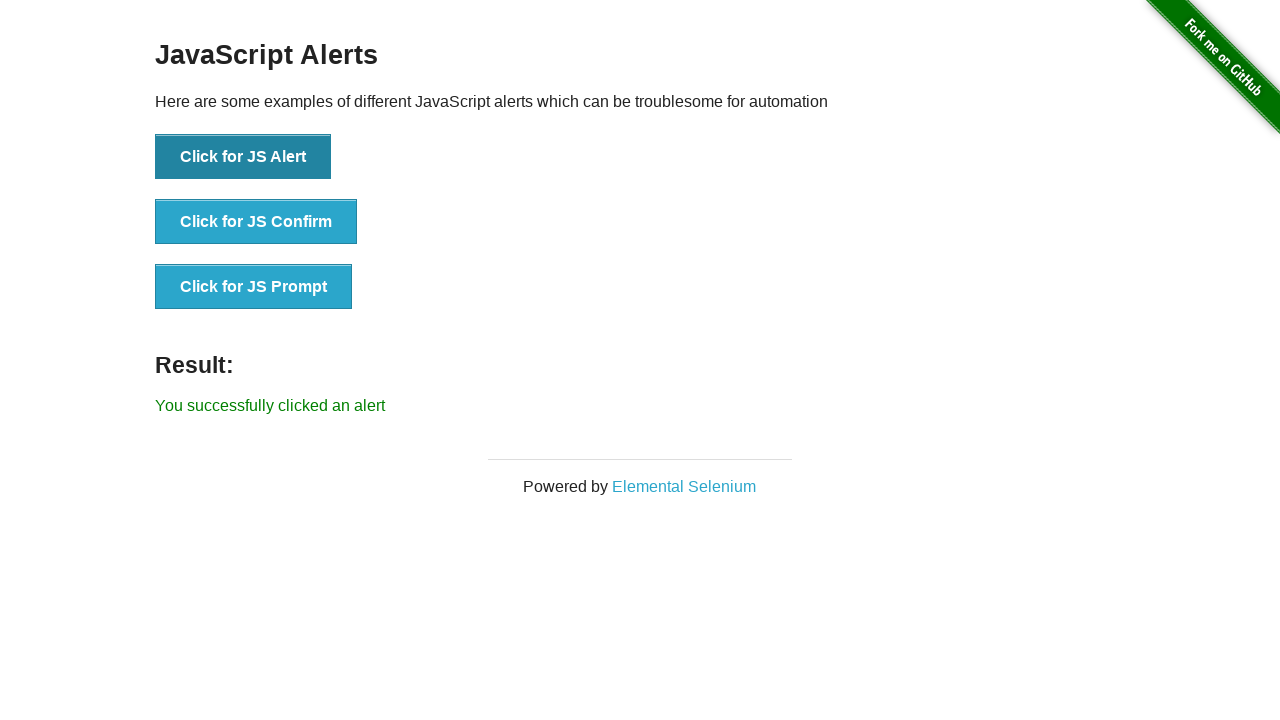